Tests submitting the form without any data, clicking Yes on confirmation, and verifying the generic thank you message is displayed.

Starting URL: https://acctabootcamp.github.io/site/tasks/provide_feedback

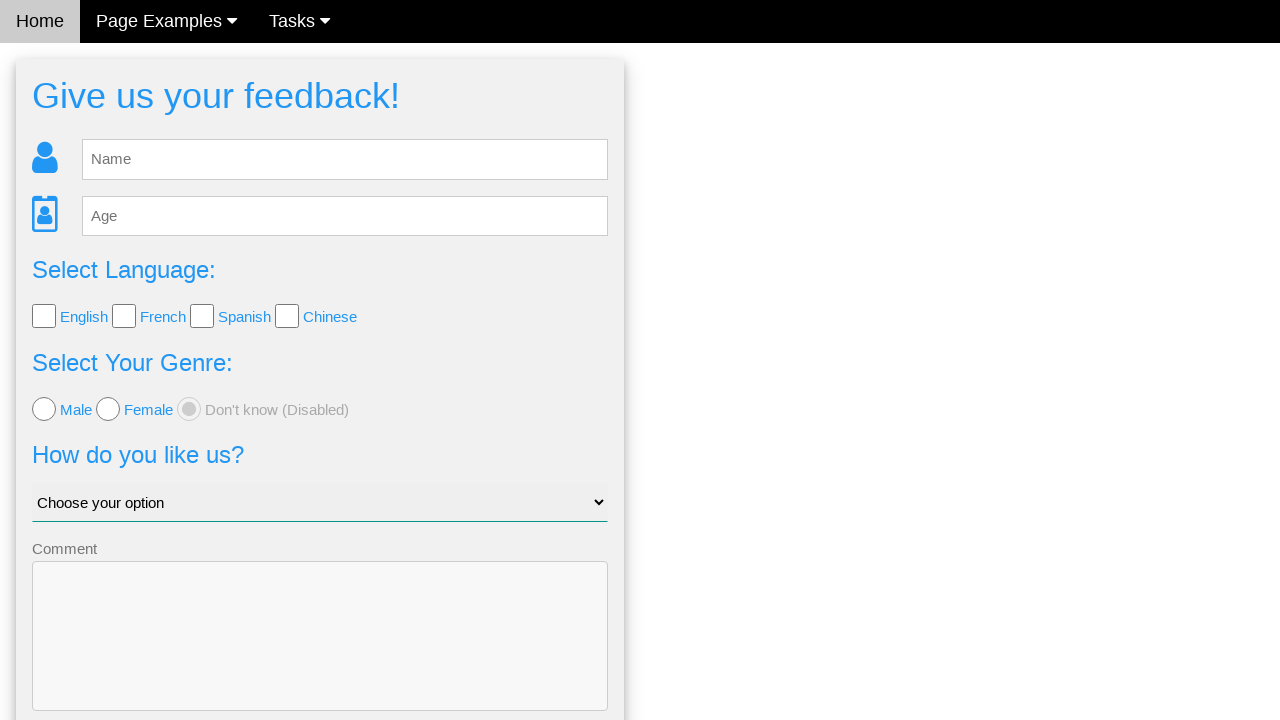

Navigated to feedback form page
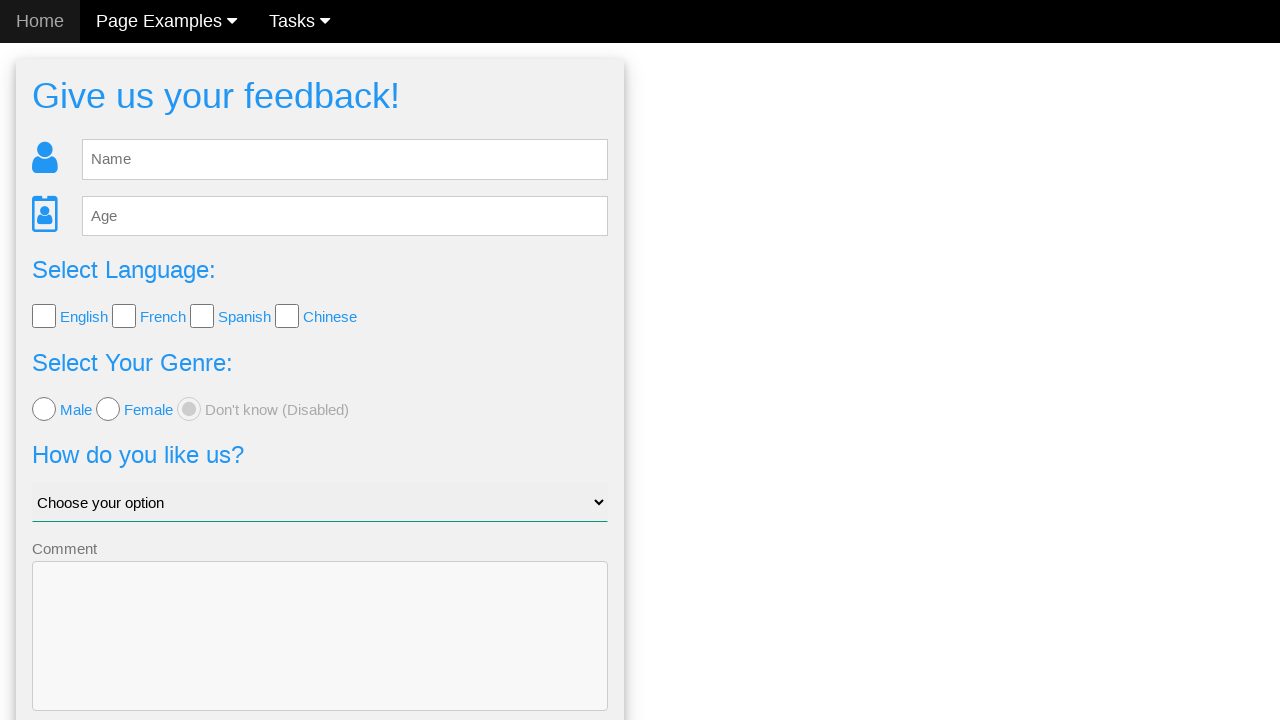

Clicked Send button without entering any data at (320, 656) on .w3-btn-block
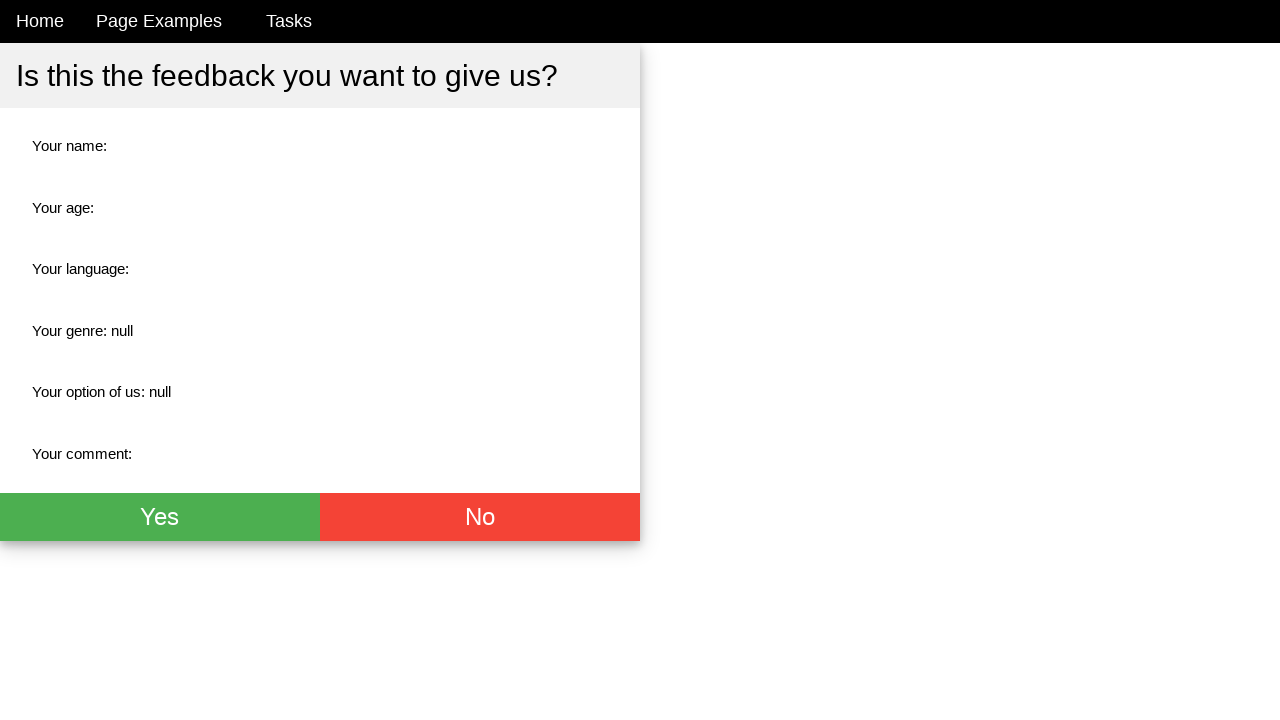

Navigated to check_feedback page
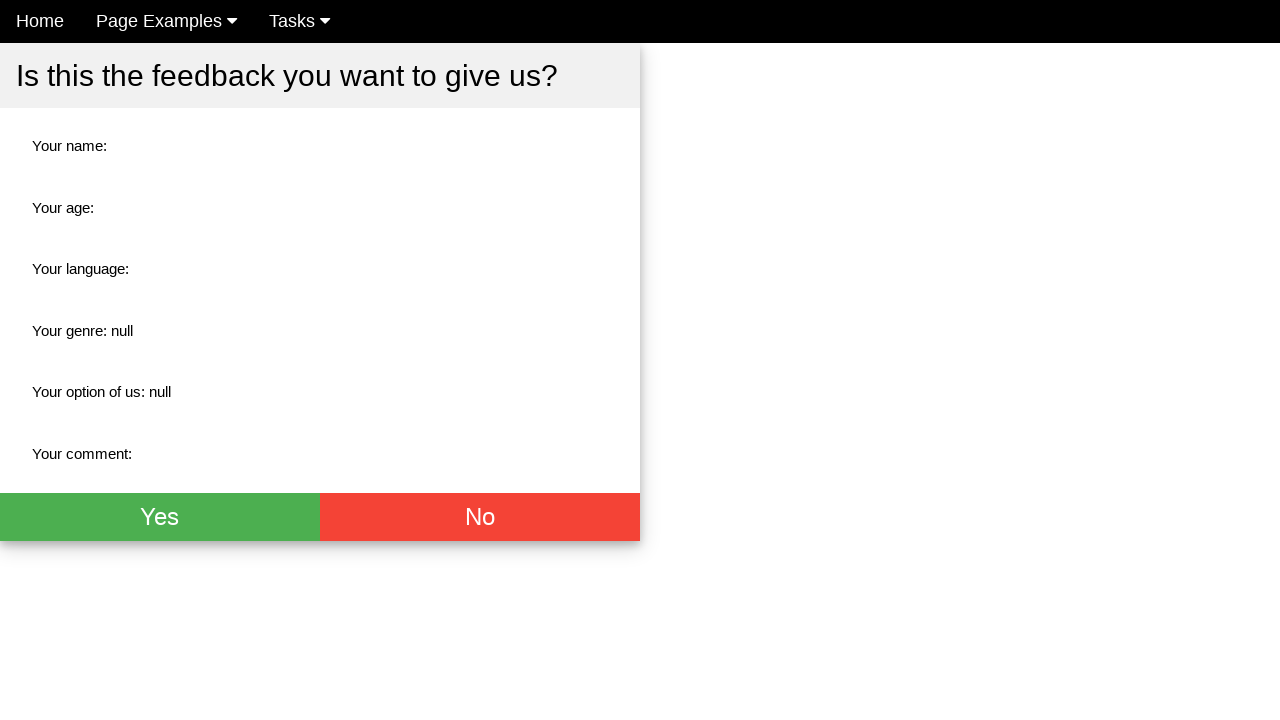

Clicked Yes button on confirmation dialog at (160, 517) on .w3-green
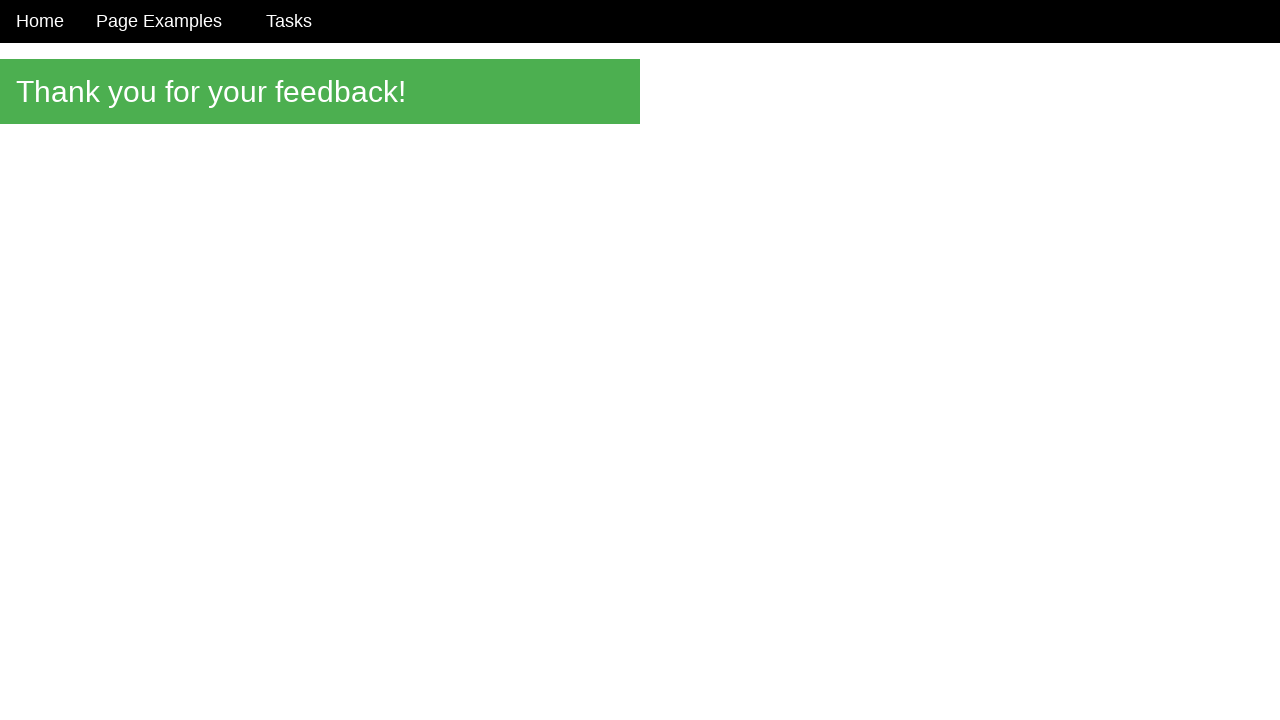

Navigated to thank you page
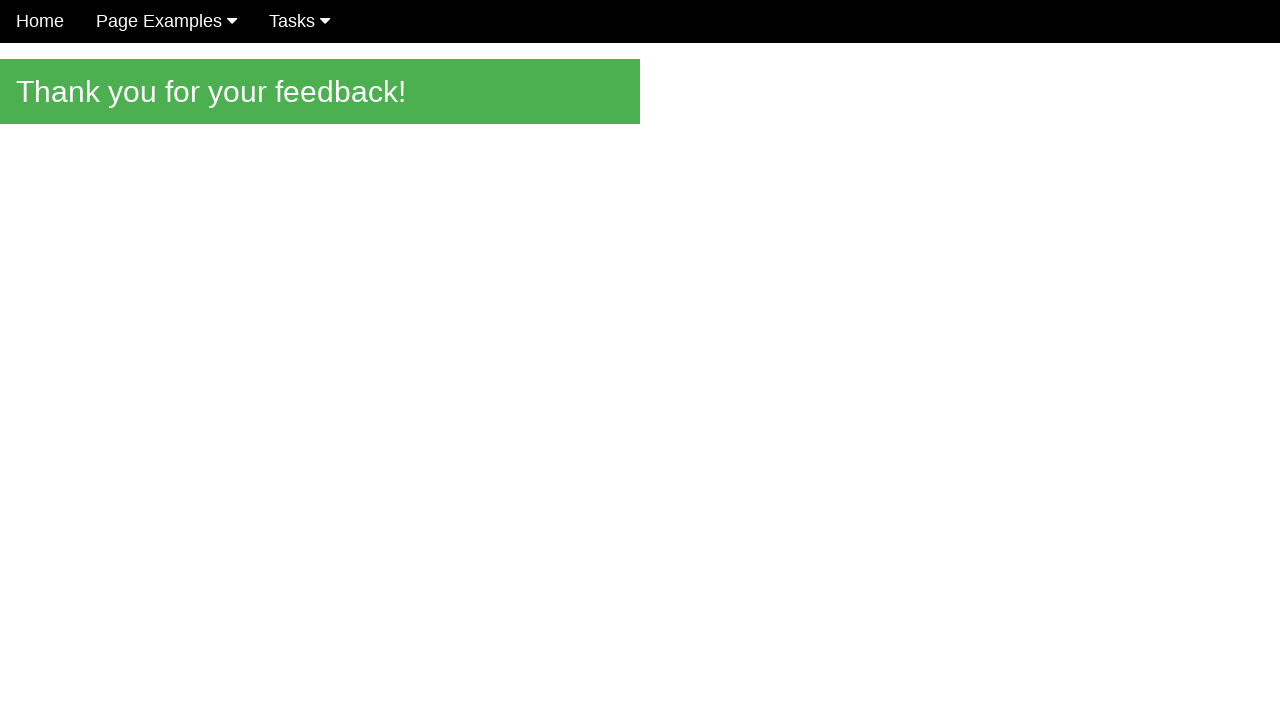

Thank you message element loaded
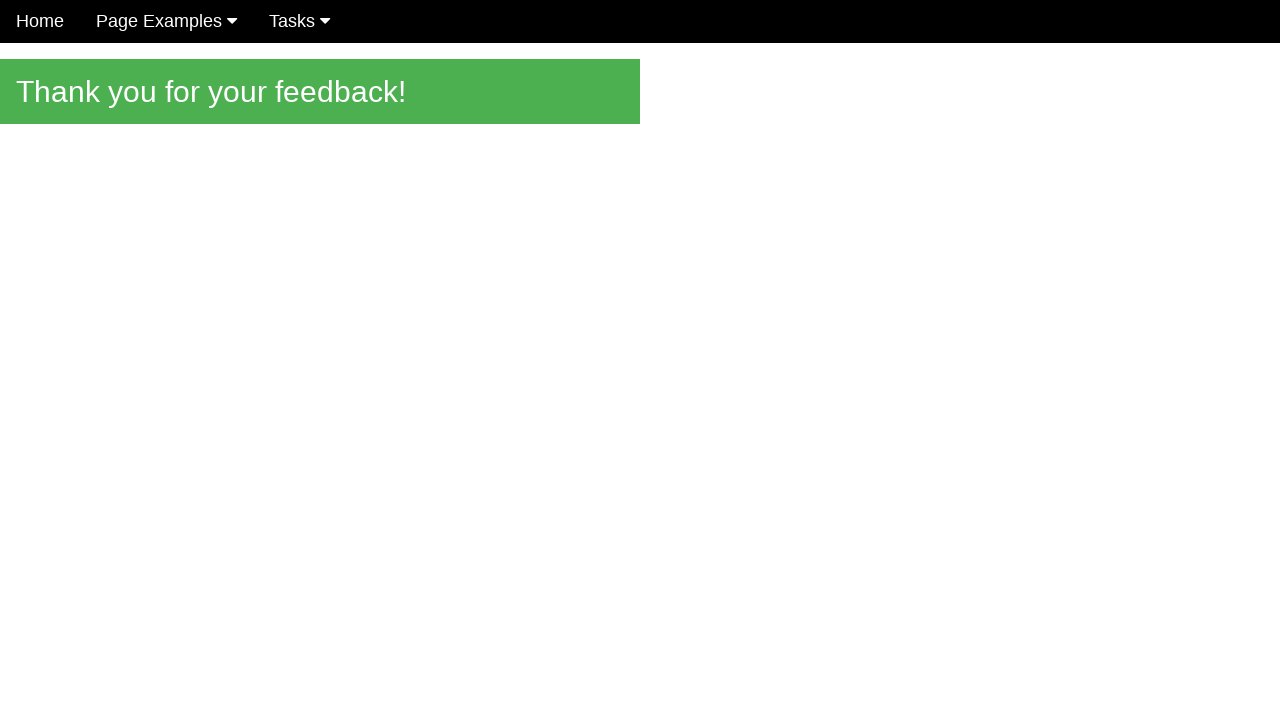

Retrieved thank you message text
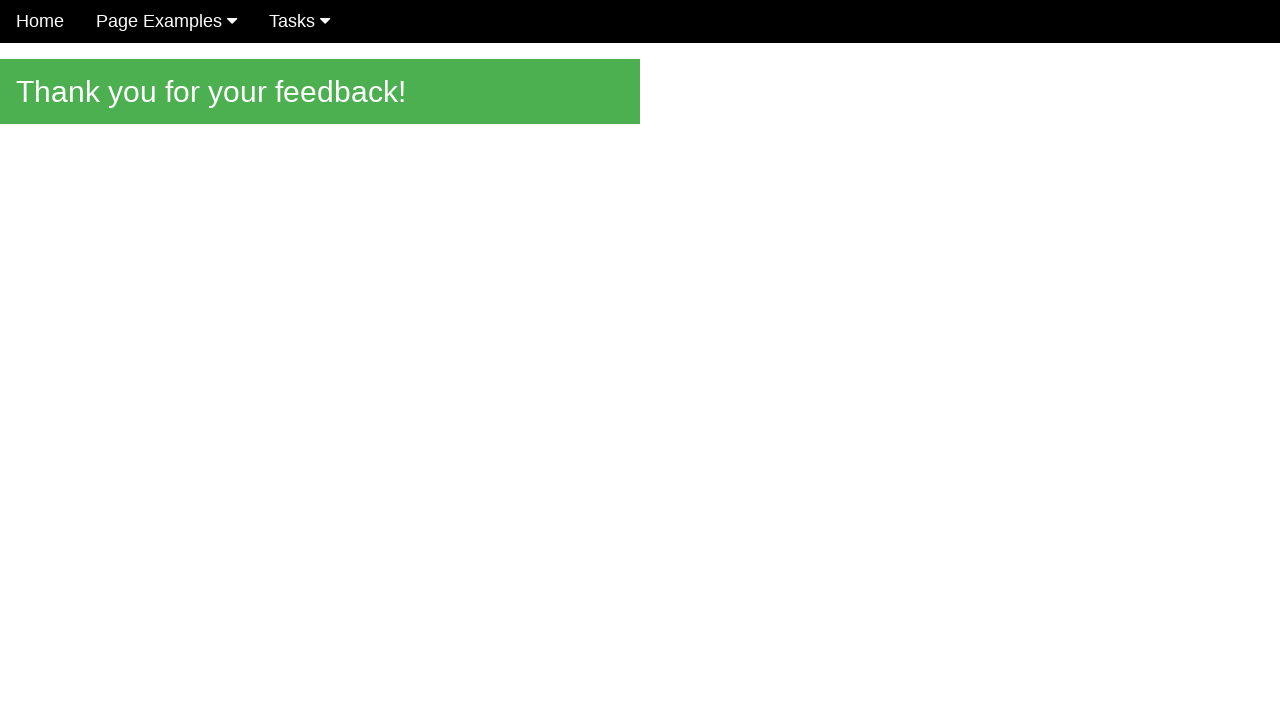

Verified generic thank you message is displayed
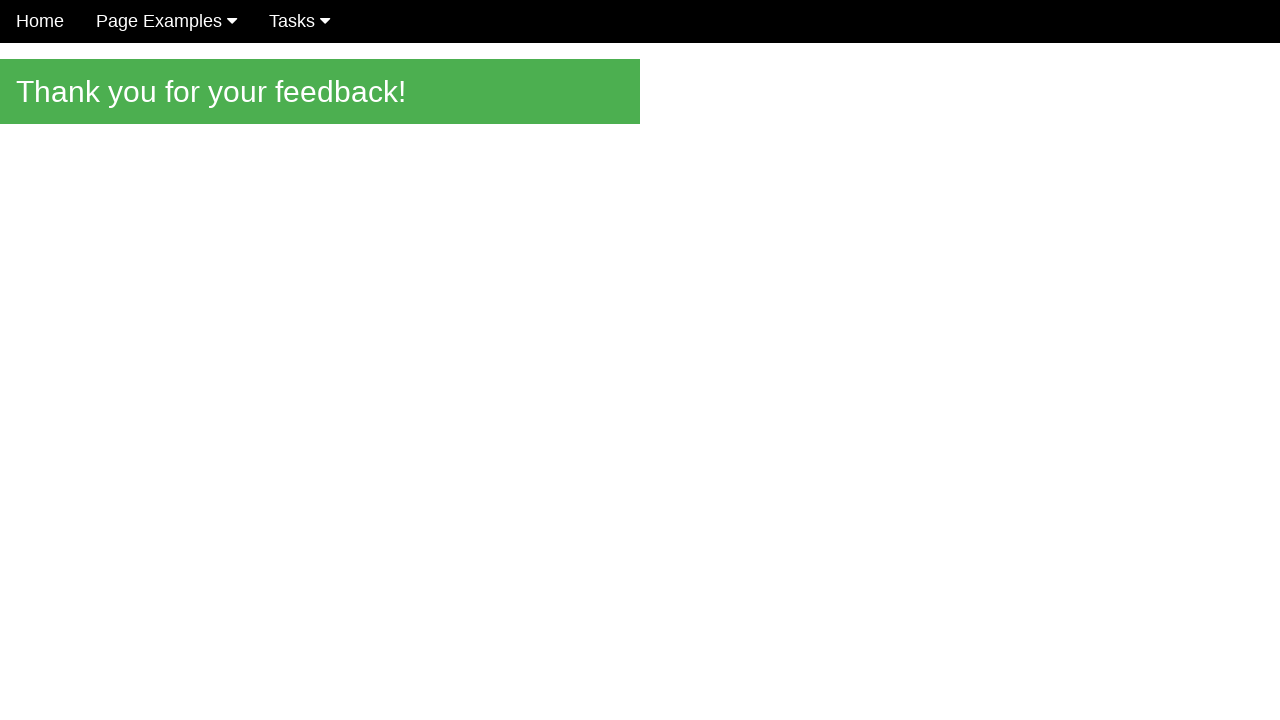

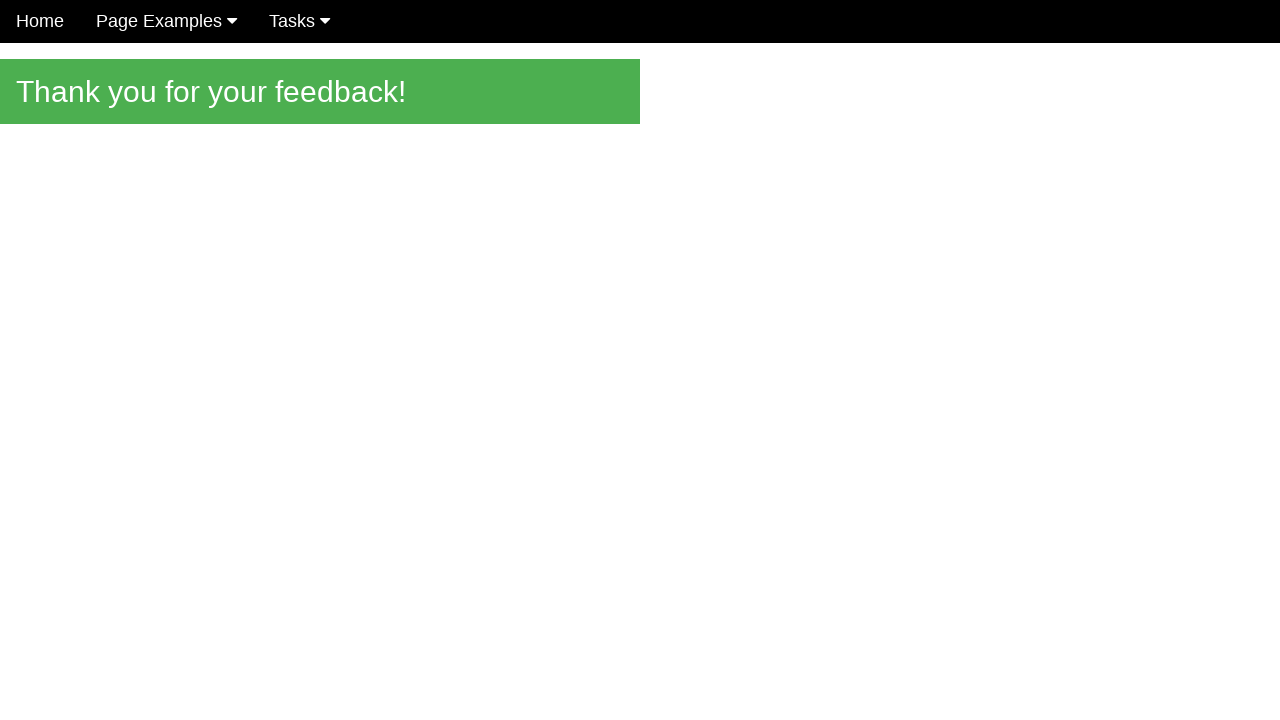